Tests clicking a button identified by a complex class attribute selector on the UI Testing Playground, then accepts the resulting JavaScript alert. This is repeated 3 times to test consistent behavior.

Starting URL: http://uitestingplayground.com/classattr

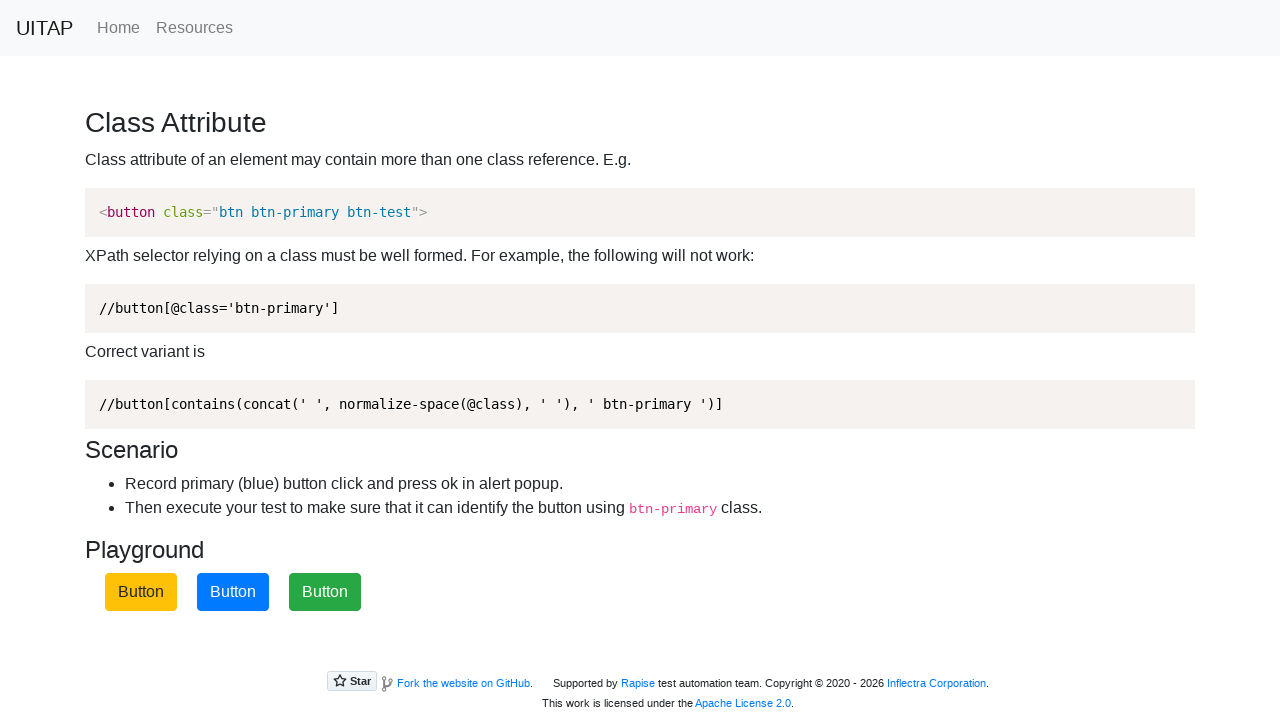

Clicked button with btn-primary class in iteration 1 at (233, 592) on xpath=//button[contains(concat(' ', normalize-space(@class), ' '), ' btn-primary
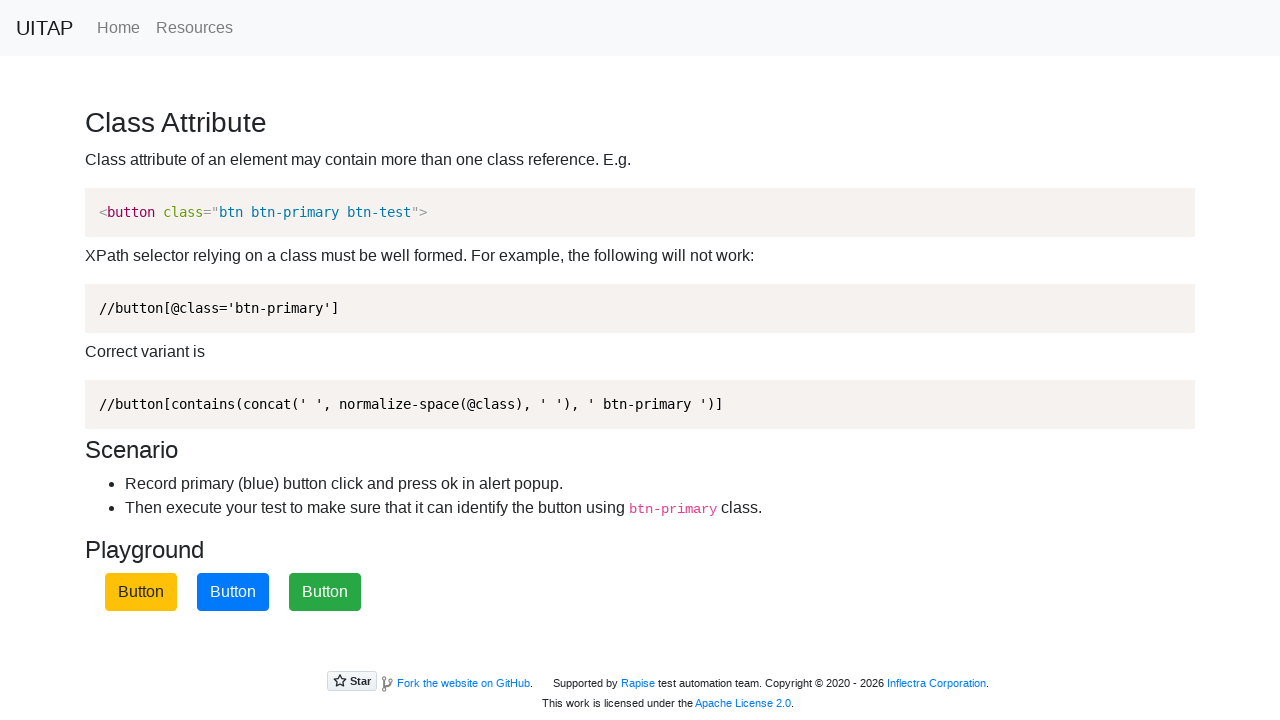

Set up dialog handler to accept alert in iteration 1
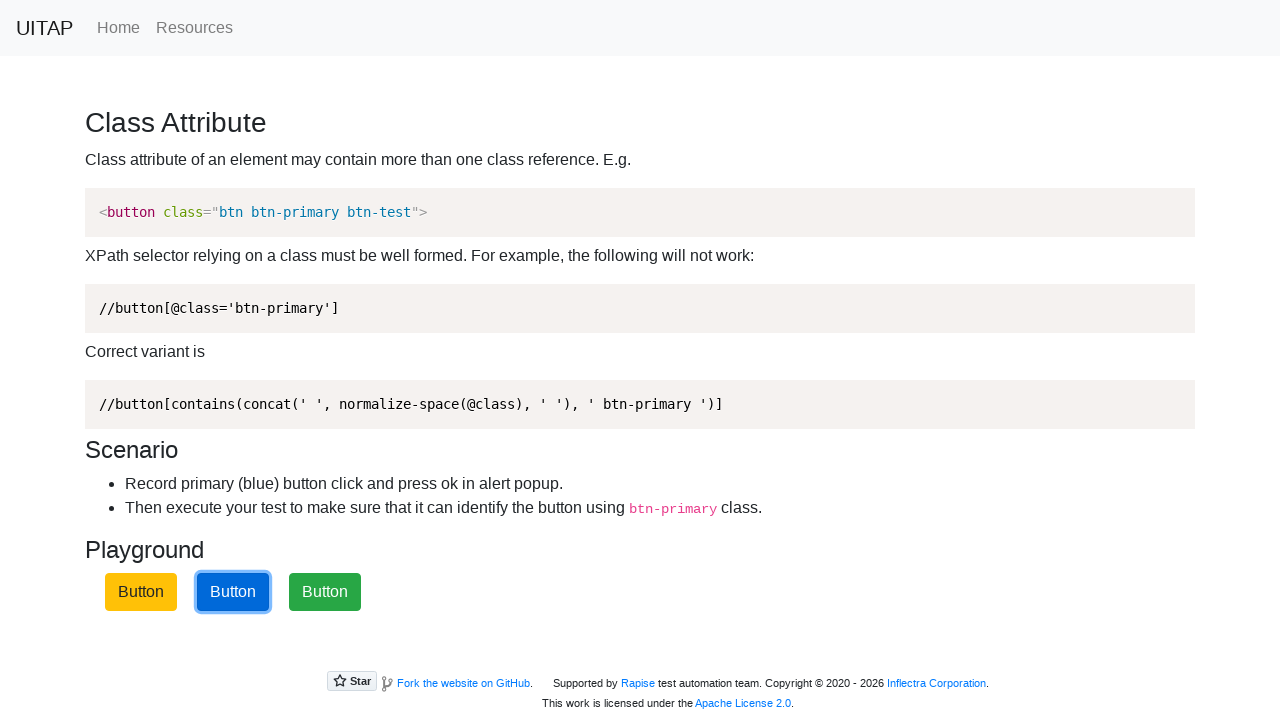

Waited for page to stabilize after alert in iteration 1
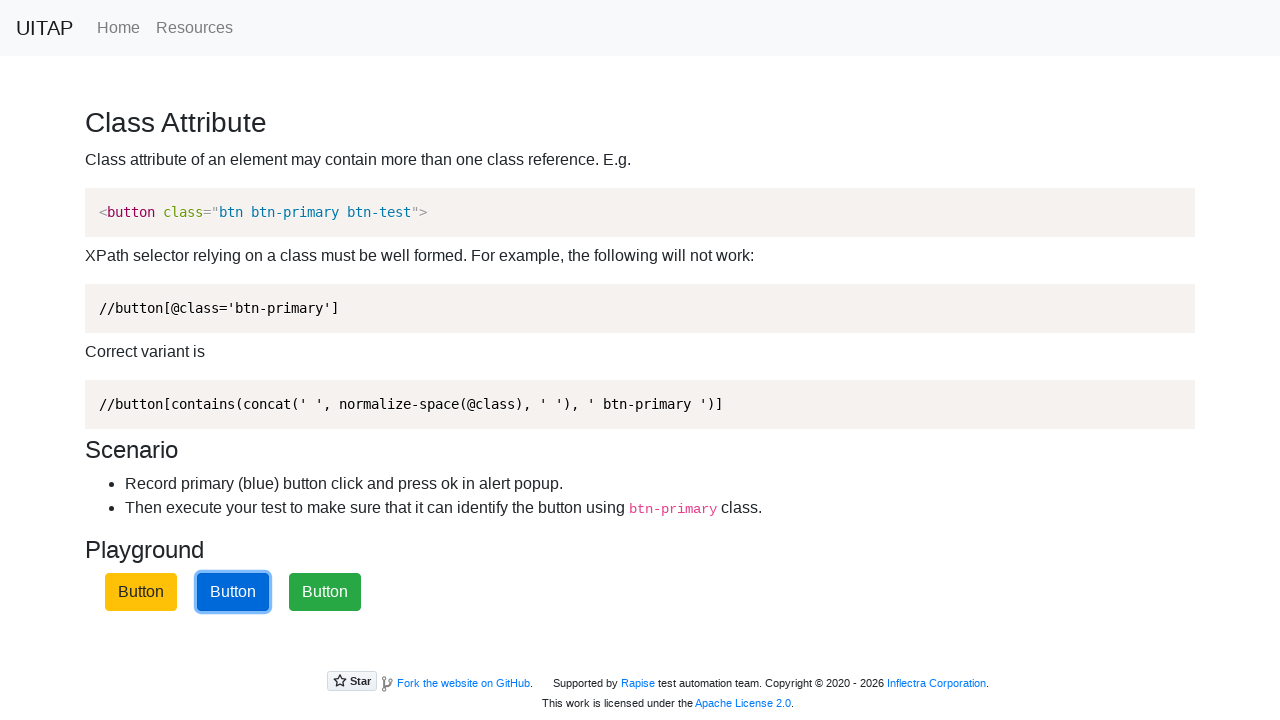

Navigated to classattr page for iteration 2
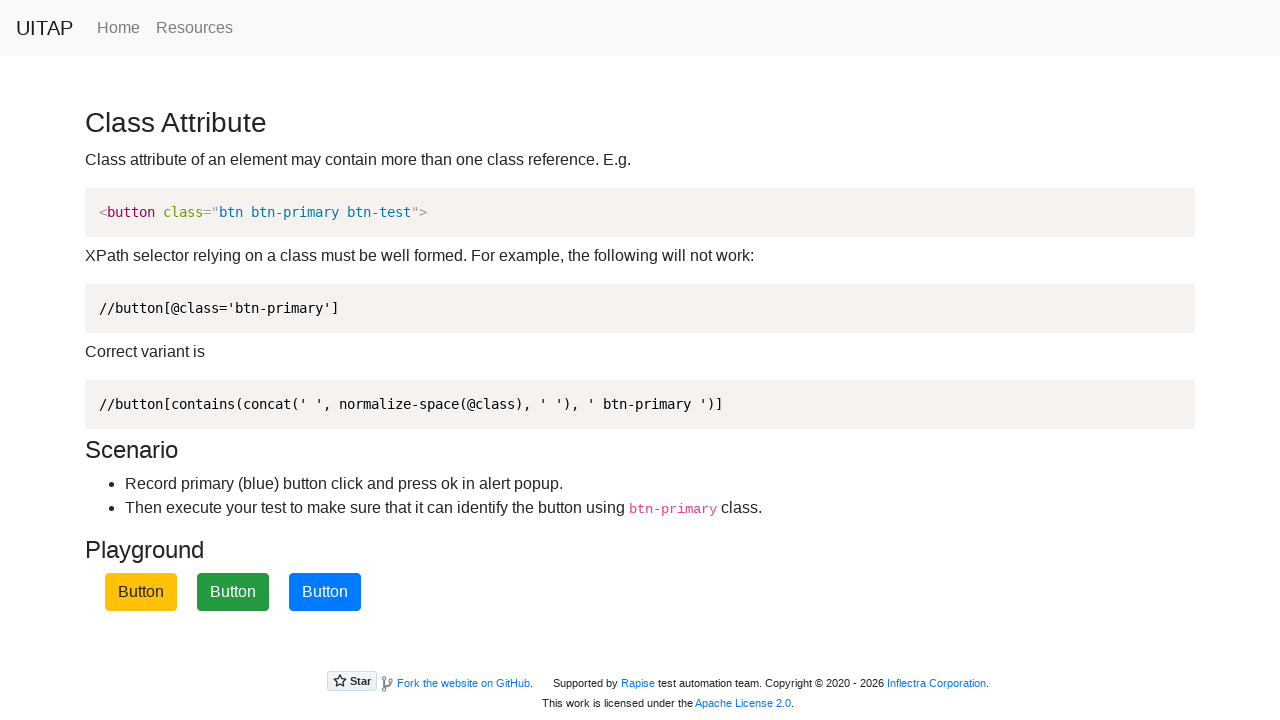

Clicked button with btn-primary class in iteration 2 at (325, 592) on xpath=//button[contains(concat(' ', normalize-space(@class), ' '), ' btn-primary
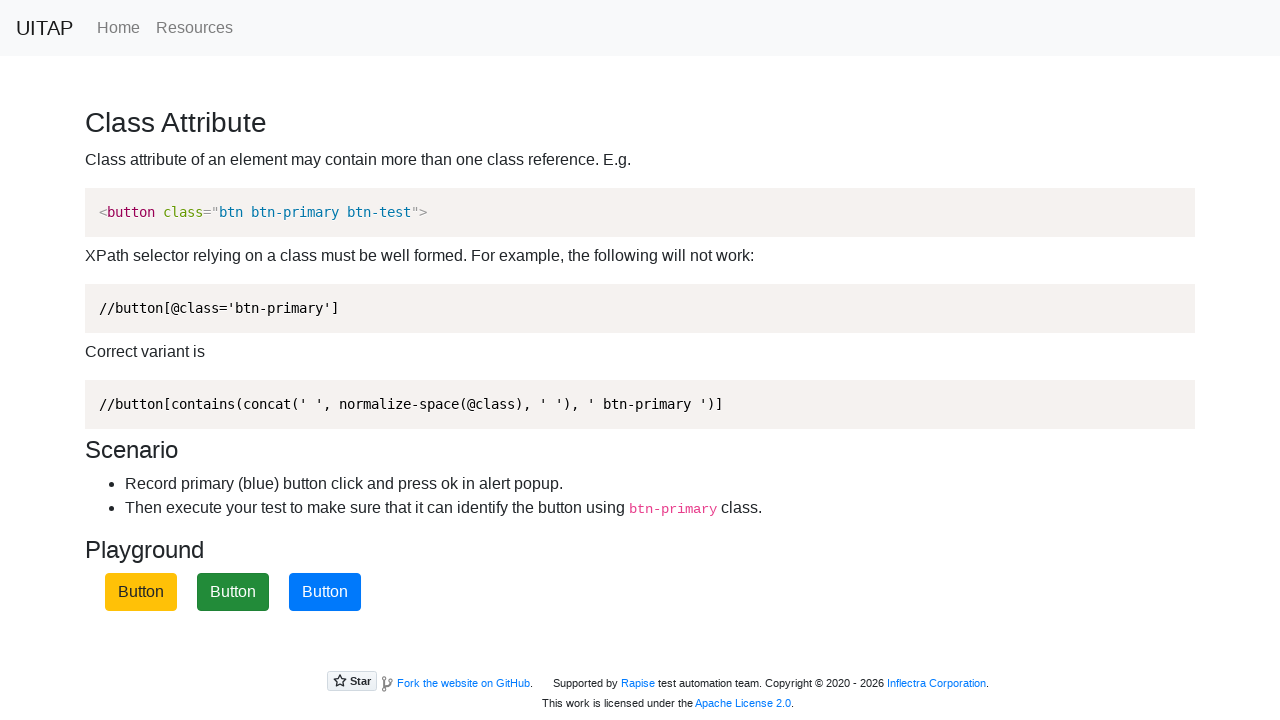

Set up dialog handler to accept alert in iteration 2
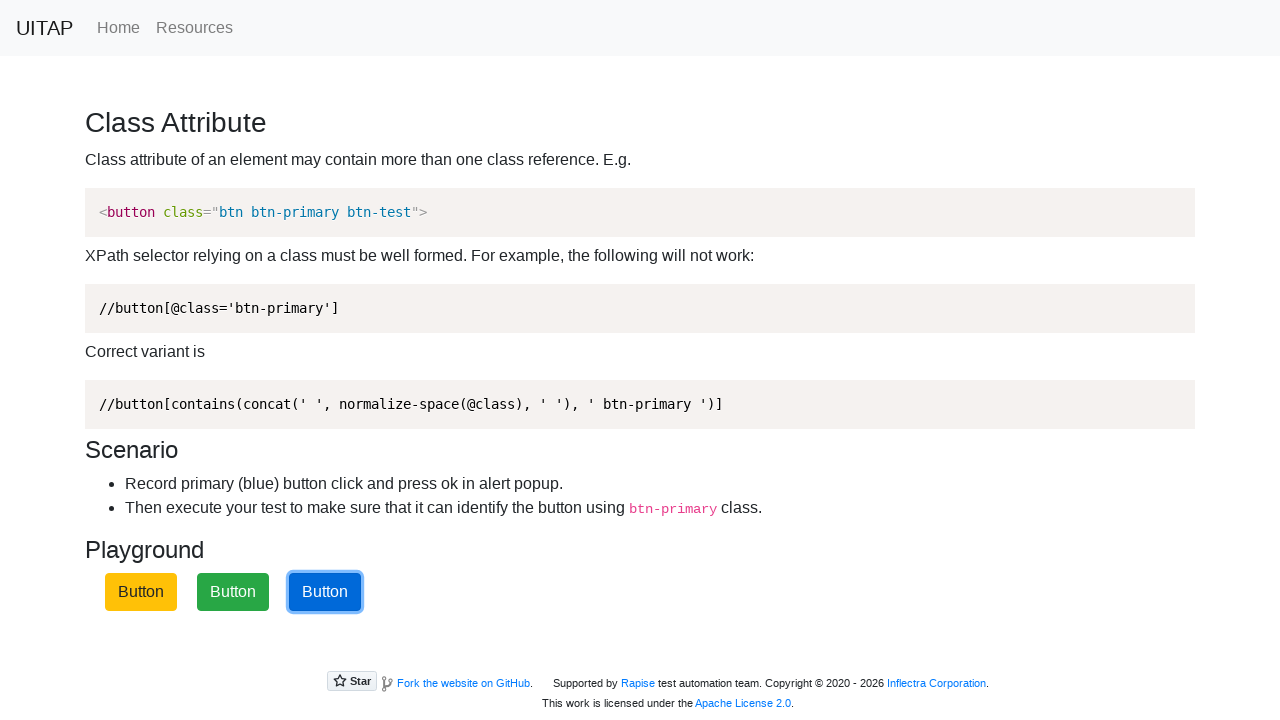

Waited for page to stabilize after alert in iteration 2
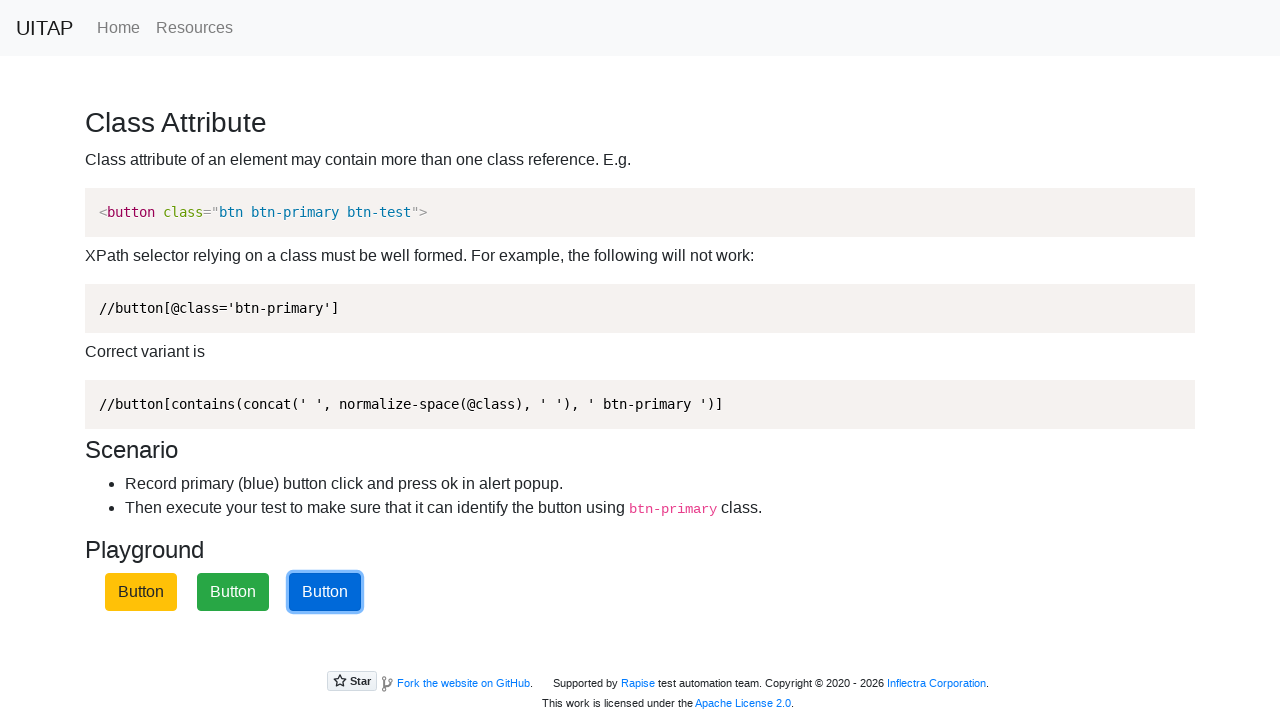

Navigated to classattr page for iteration 3
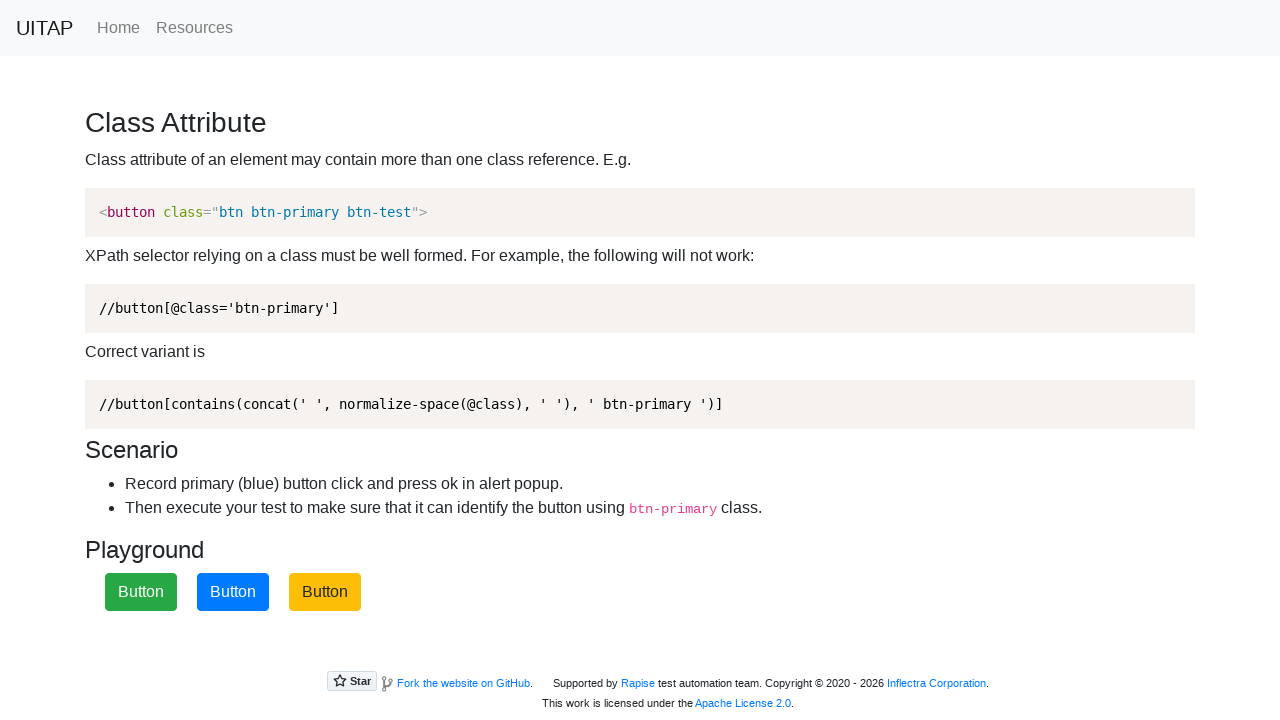

Clicked button with btn-primary class in iteration 3 at (233, 592) on xpath=//button[contains(concat(' ', normalize-space(@class), ' '), ' btn-primary
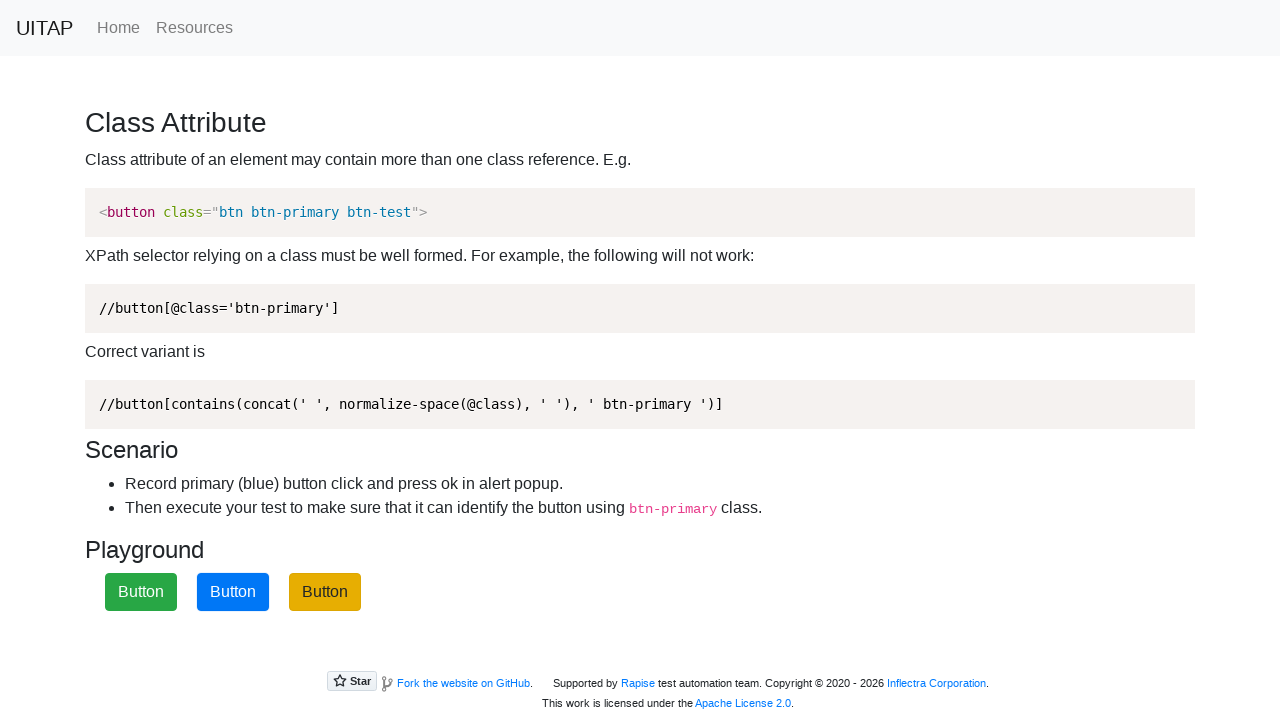

Set up dialog handler to accept alert in iteration 3
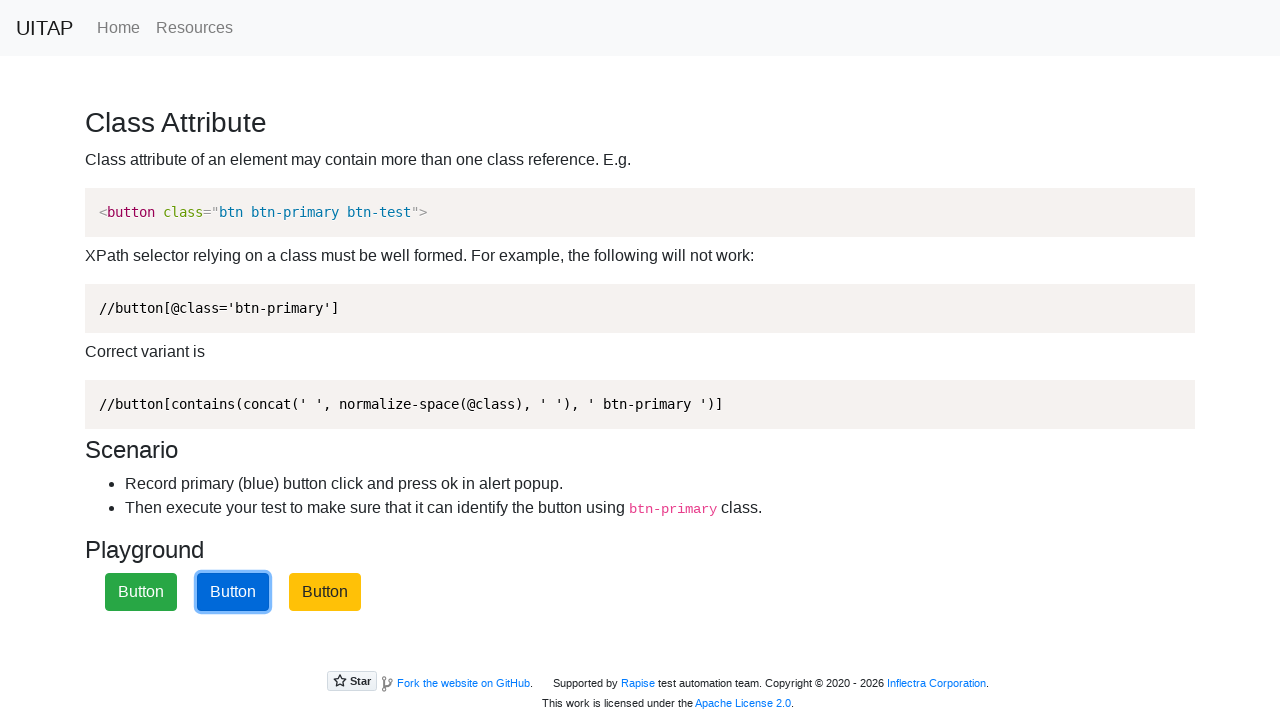

Waited for page to stabilize after alert in iteration 3
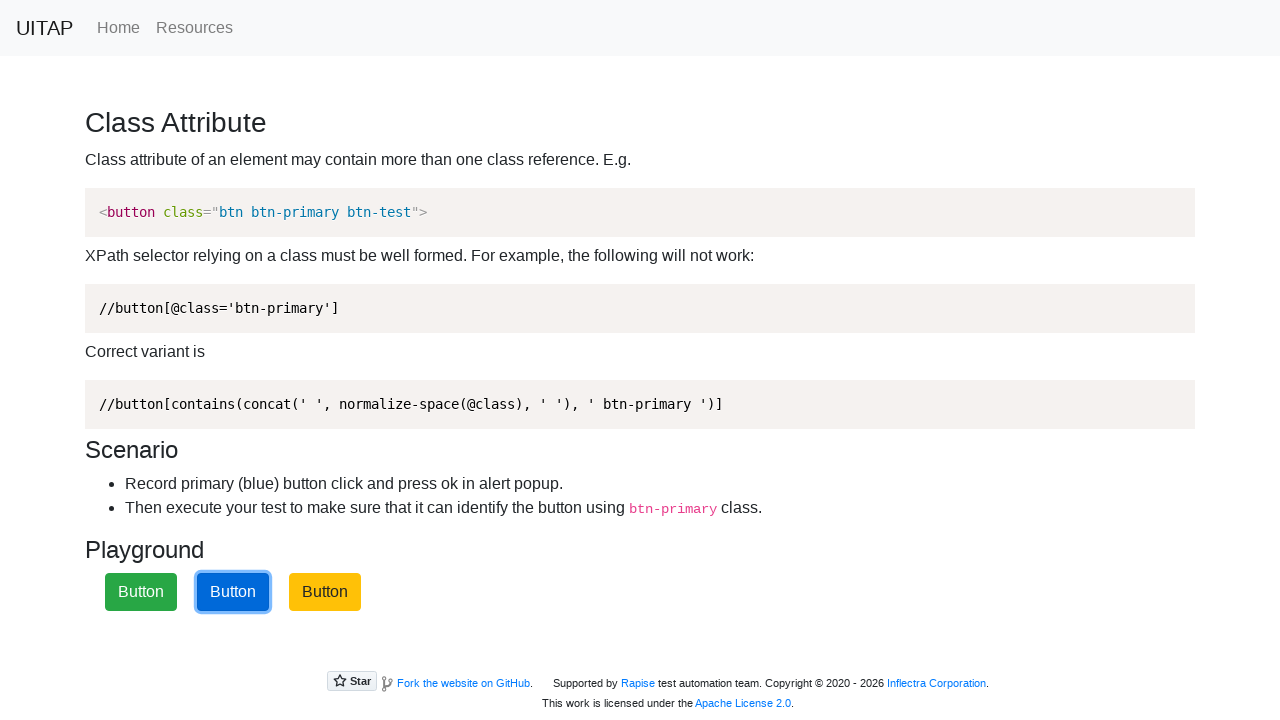

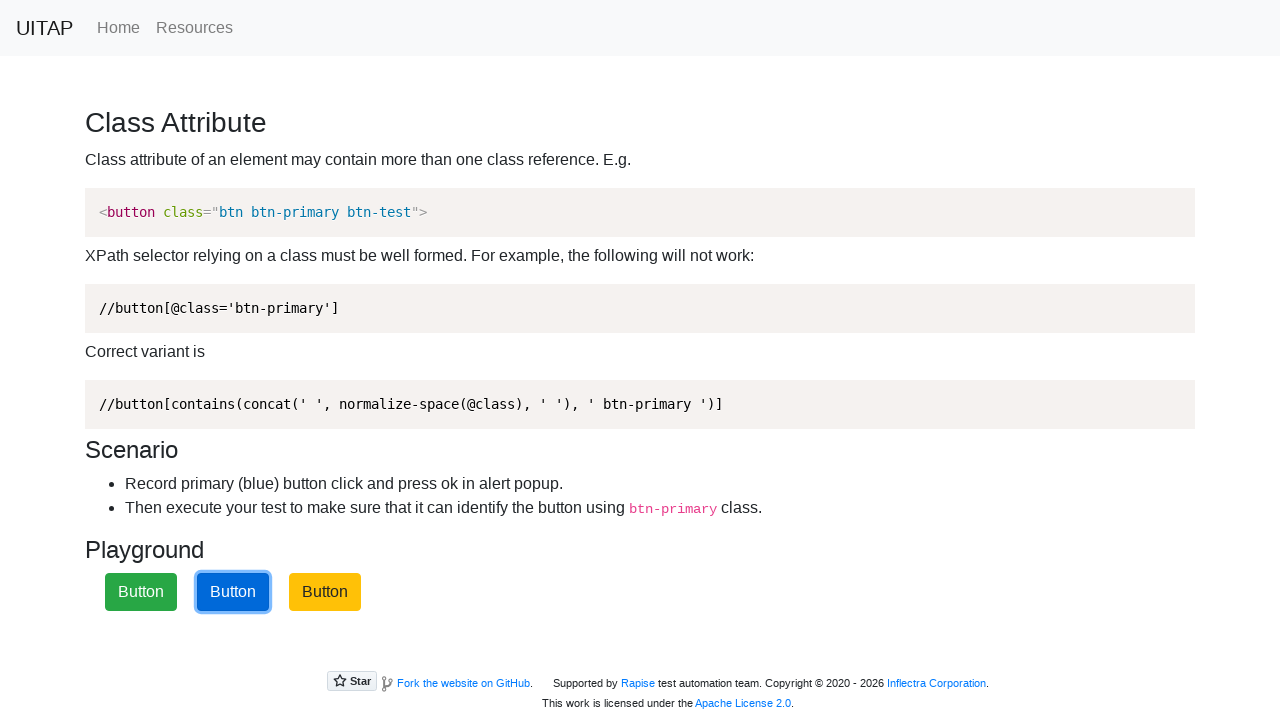